Tests that pressing Escape cancels edits and restores original text

Starting URL: https://demo.playwright.dev/todomvc

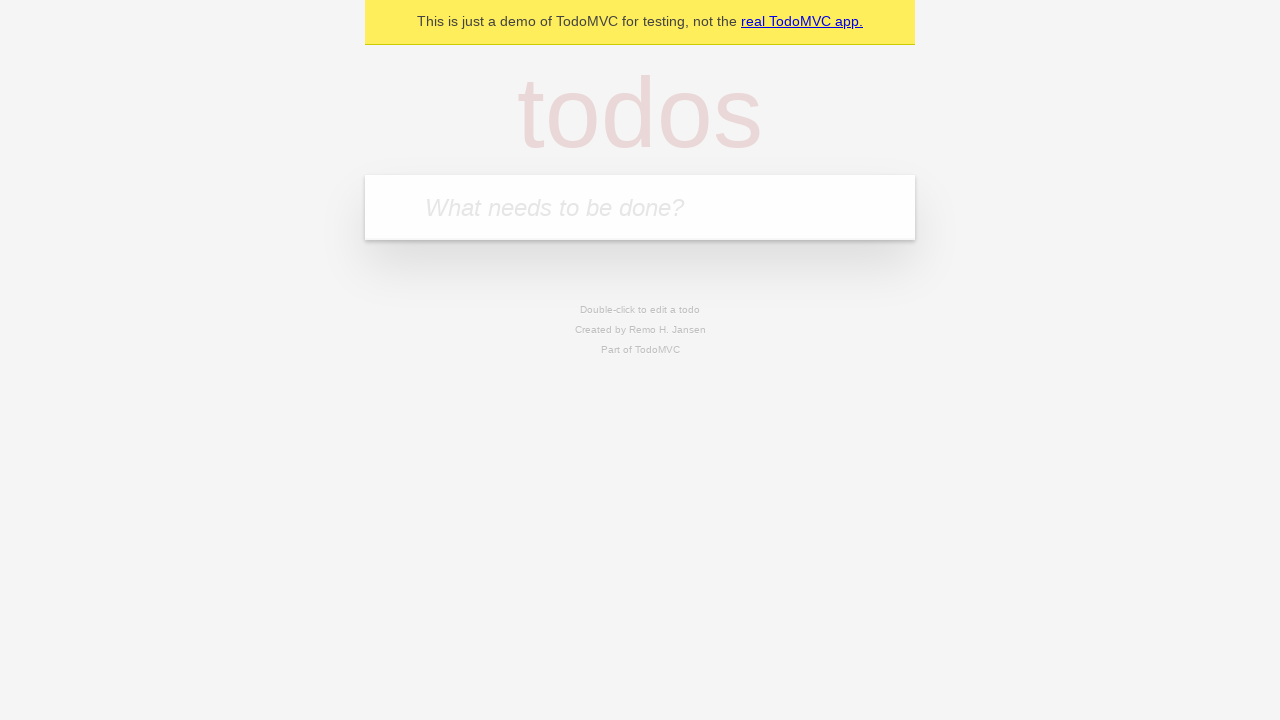

Filled new todo input with 'buy some cheese' on internal:attr=[placeholder="What needs to be done?"i]
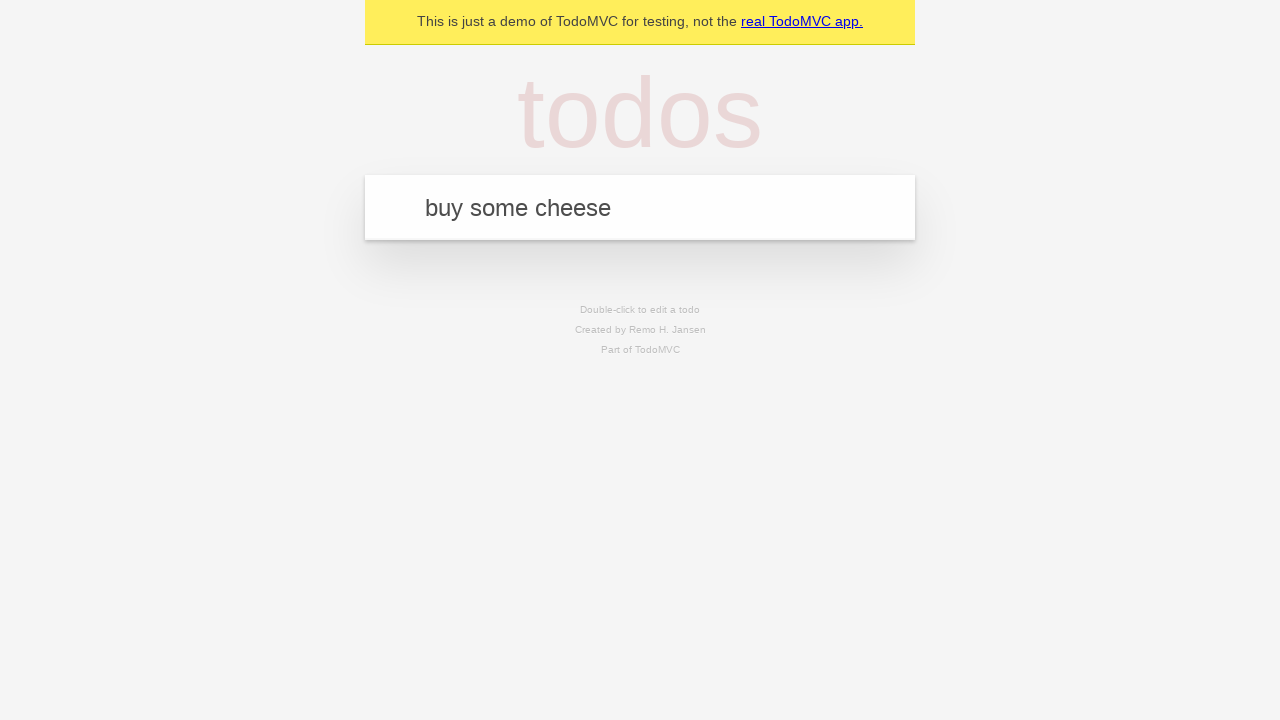

Pressed Enter to create todo 'buy some cheese' on internal:attr=[placeholder="What needs to be done?"i]
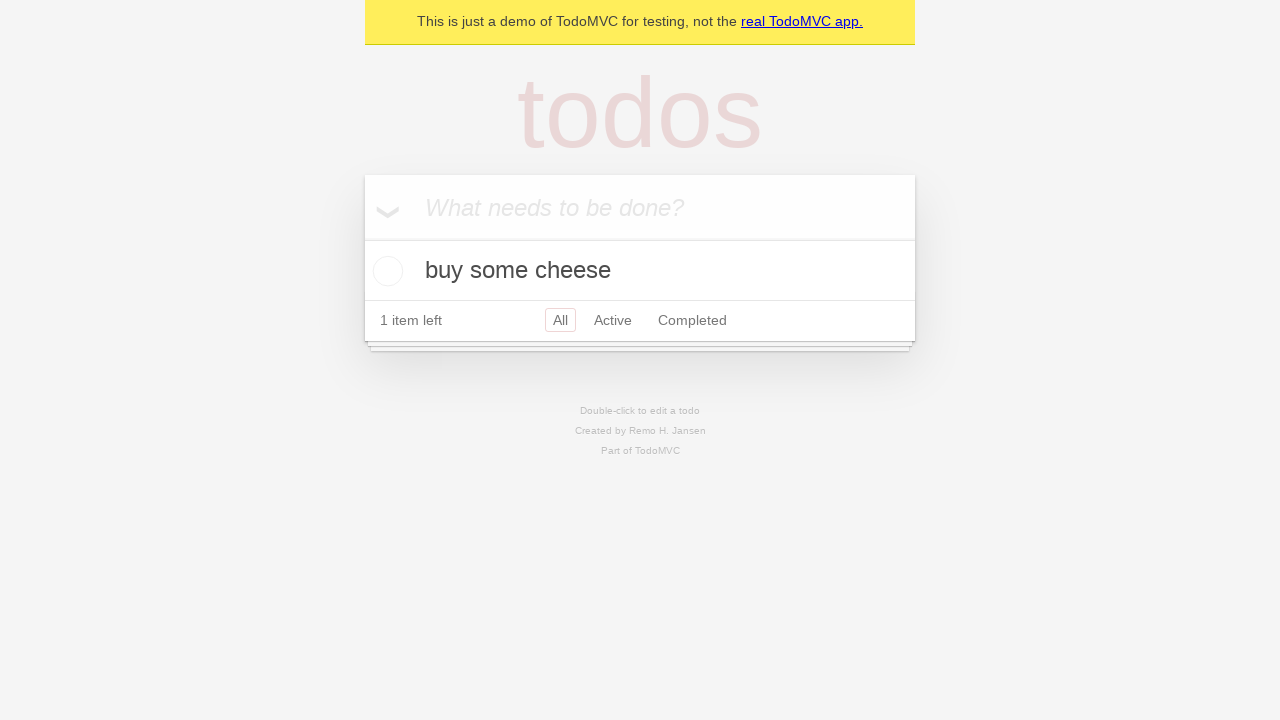

Filled new todo input with 'feed the cat' on internal:attr=[placeholder="What needs to be done?"i]
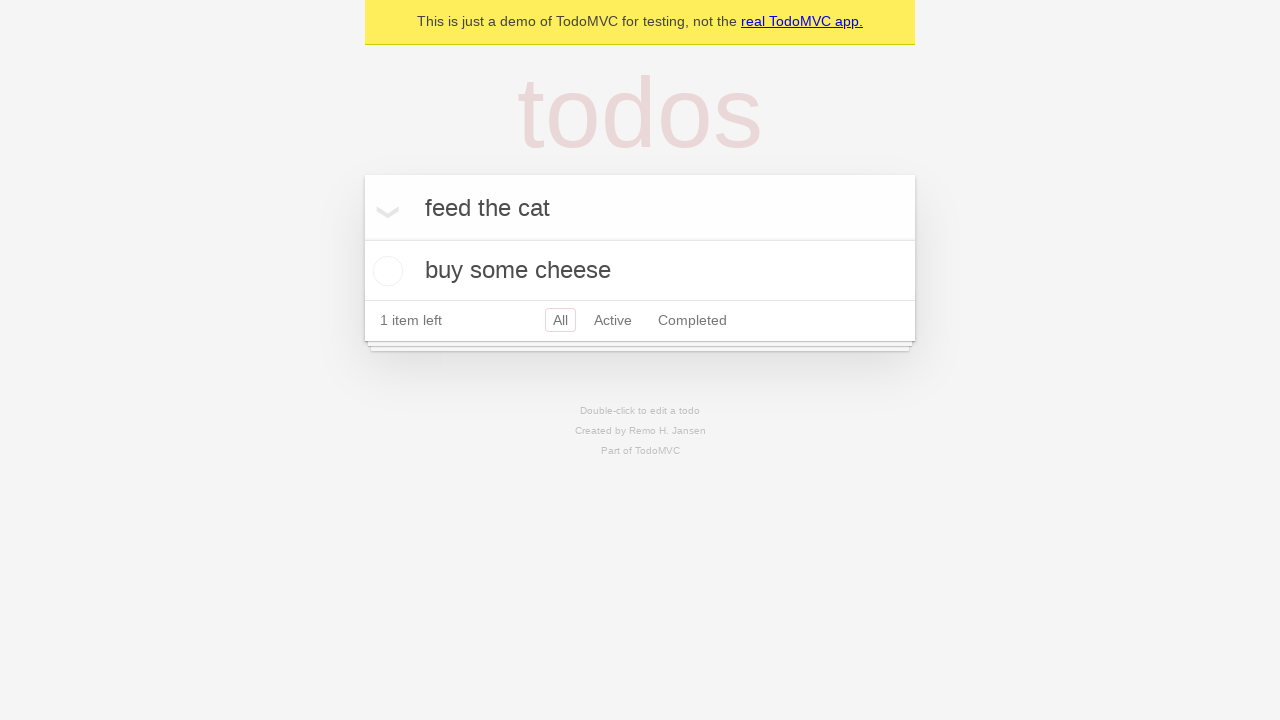

Pressed Enter to create todo 'feed the cat' on internal:attr=[placeholder="What needs to be done?"i]
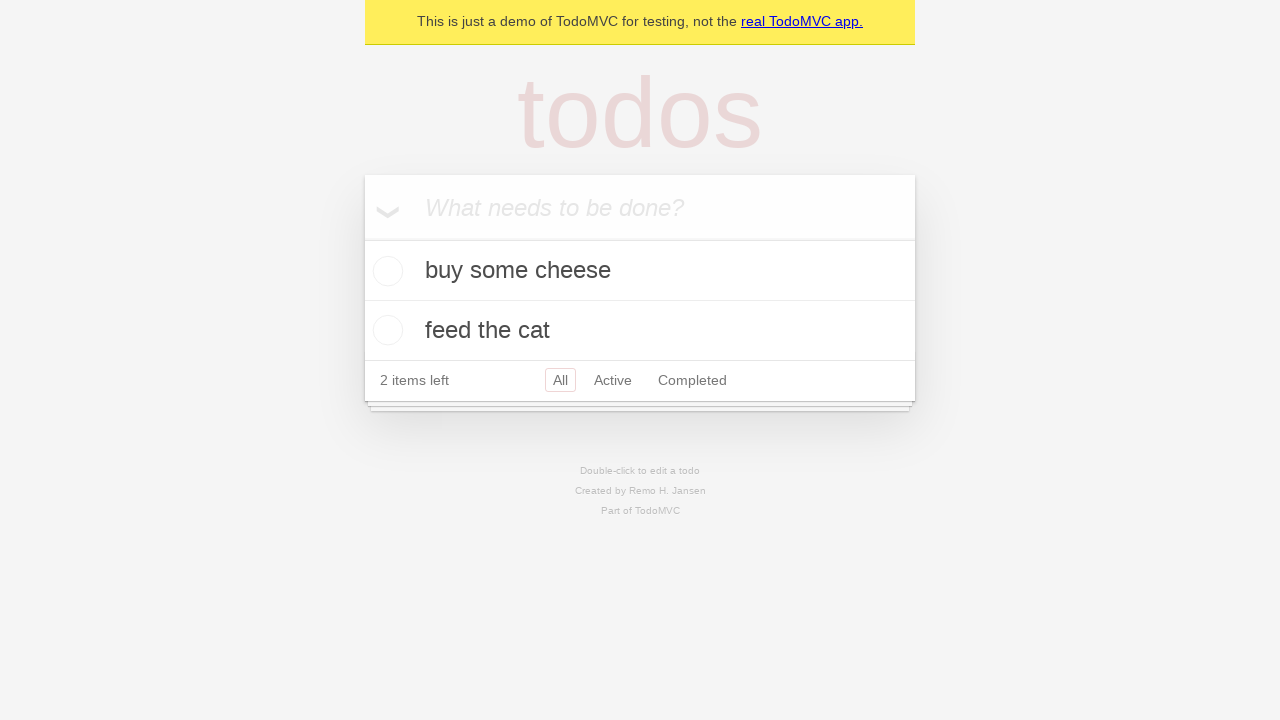

Filled new todo input with 'book a doctors appointment' on internal:attr=[placeholder="What needs to be done?"i]
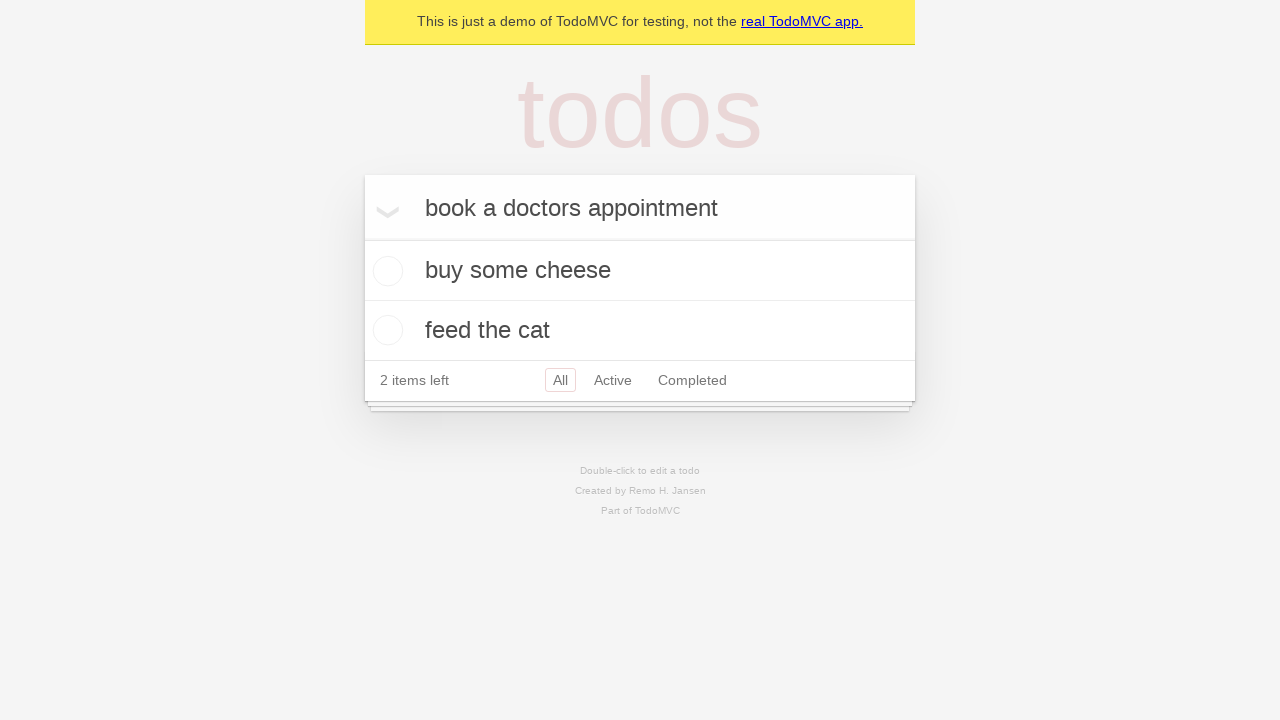

Pressed Enter to create todo 'book a doctors appointment' on internal:attr=[placeholder="What needs to be done?"i]
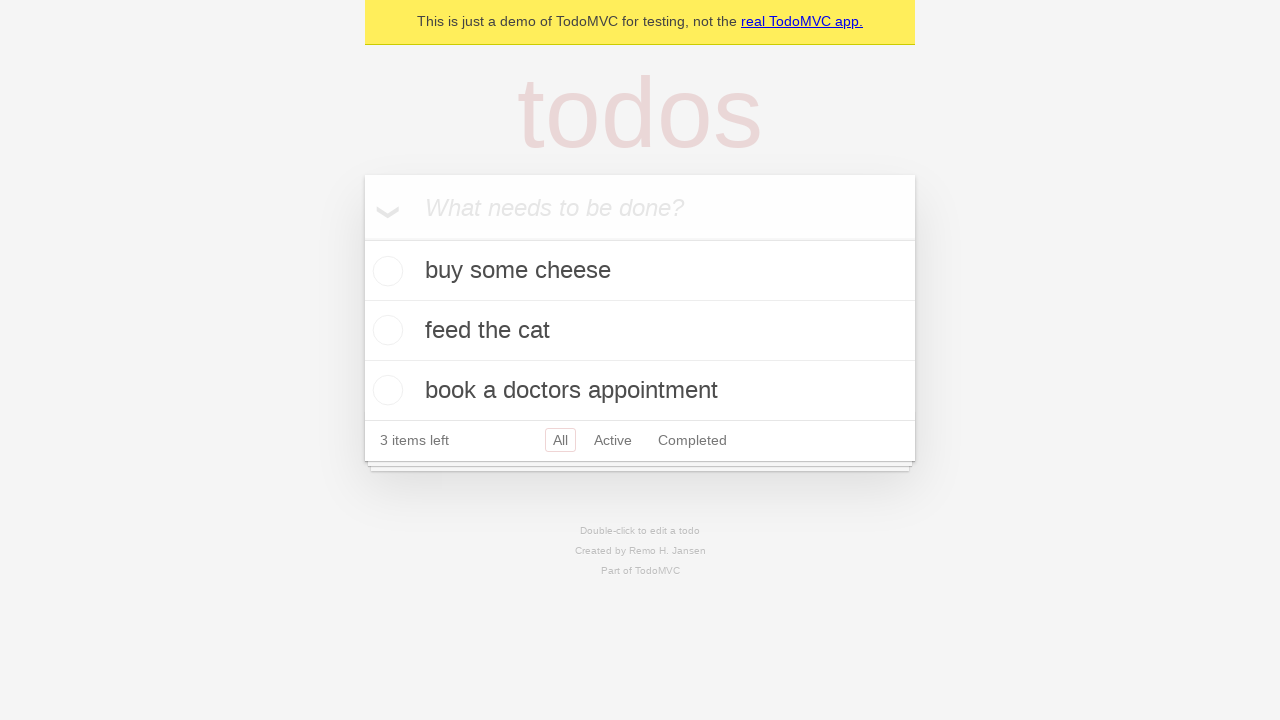

Double-clicked second todo to enter edit mode at (640, 331) on internal:testid=[data-testid="todo-item"s] >> nth=1
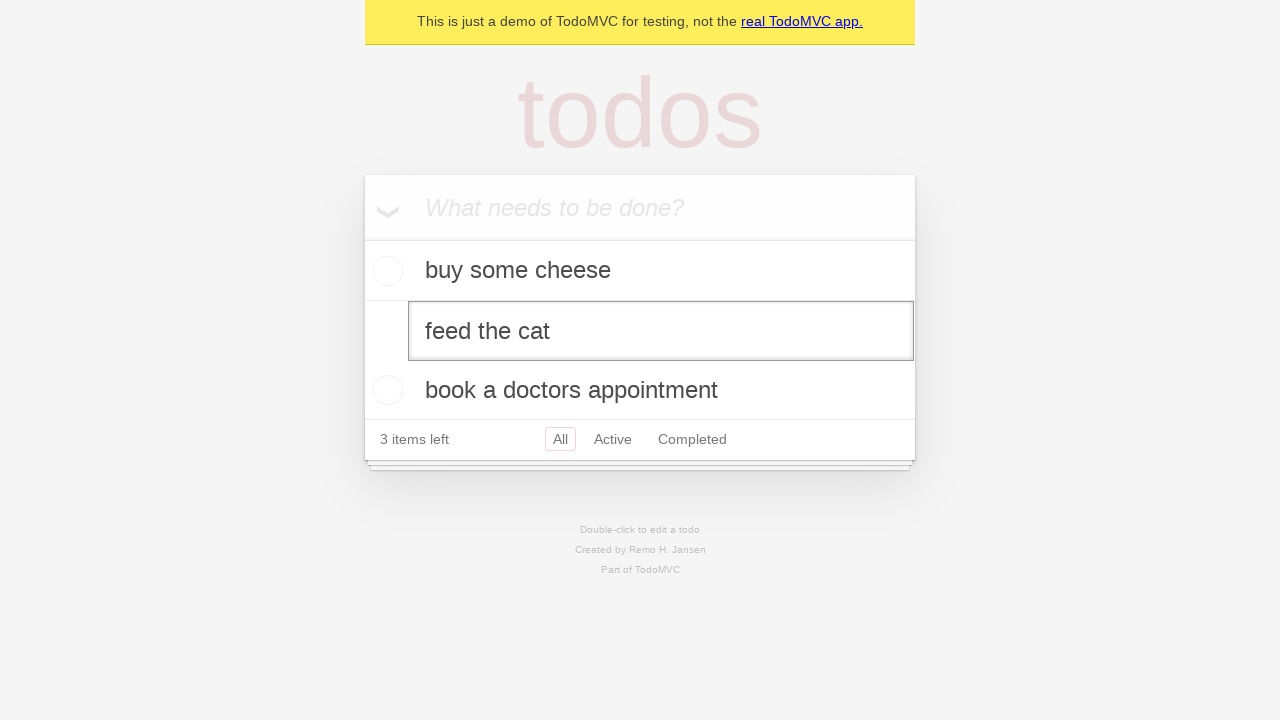

Filled edit input with 'buy some sausages' on internal:testid=[data-testid="todo-item"s] >> nth=1 >> internal:role=textbox[nam
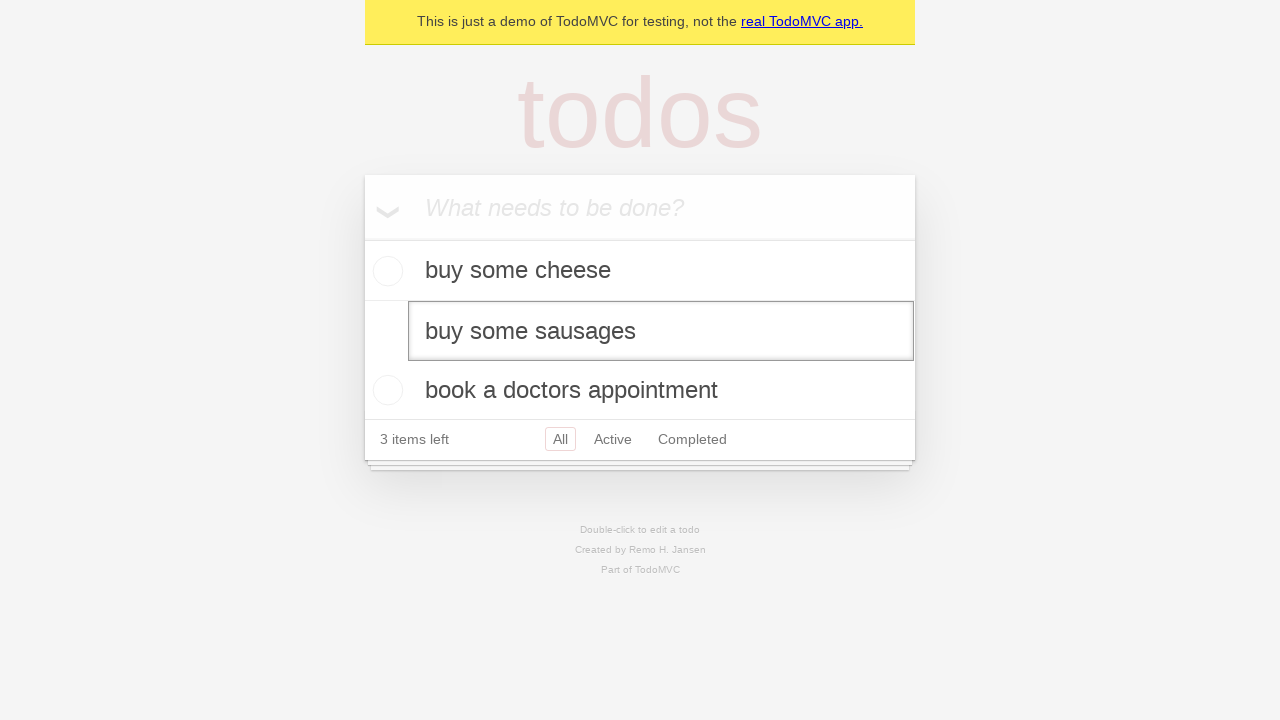

Pressed Escape to cancel edit and restore original text on internal:testid=[data-testid="todo-item"s] >> nth=1 >> internal:role=textbox[nam
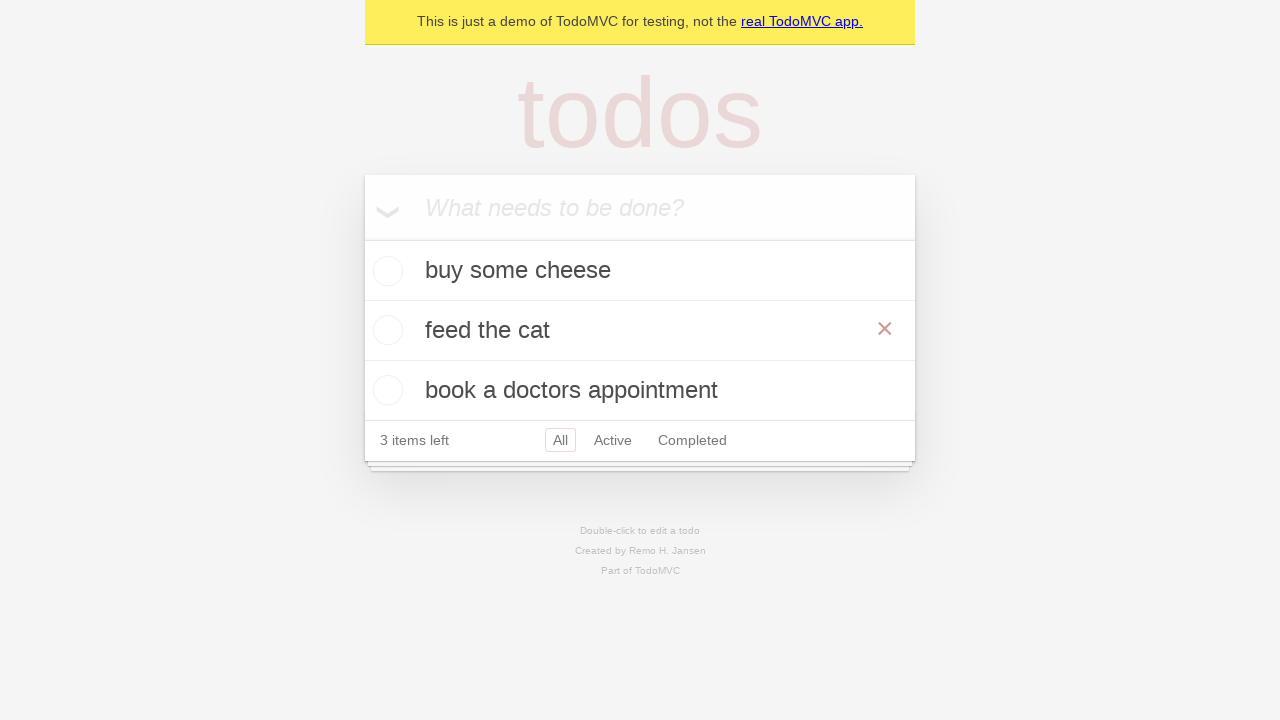

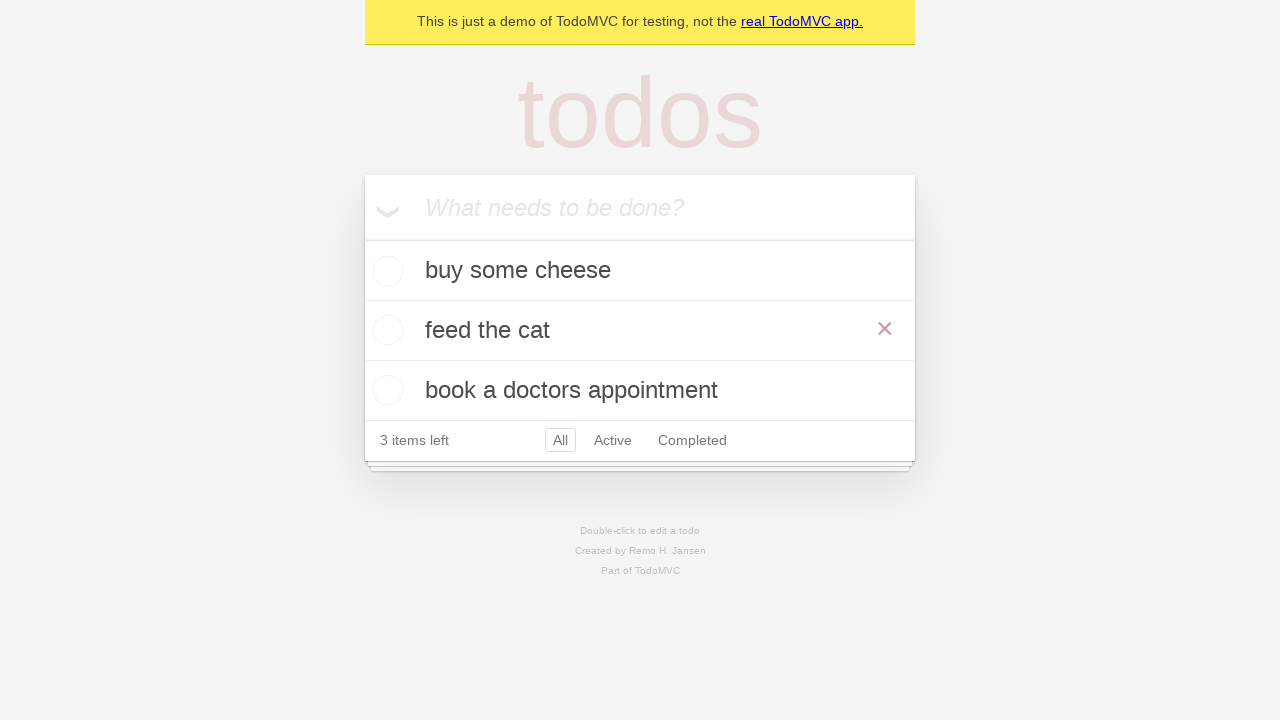